Tests simple JavaScript alert handling by clicking a button to trigger an alert, reading its text, and accepting it

Starting URL: https://training-support.net/webelements/alerts

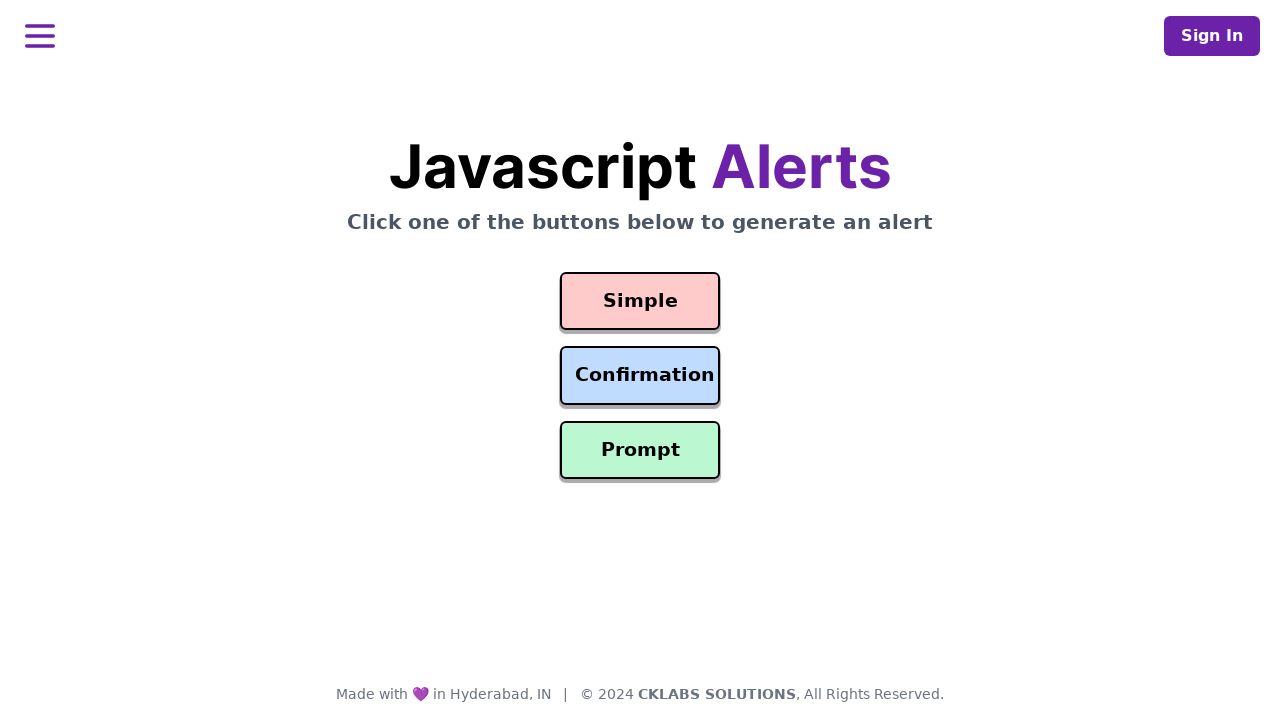

Clicked the Simple Alert button at (640, 301) on #simple
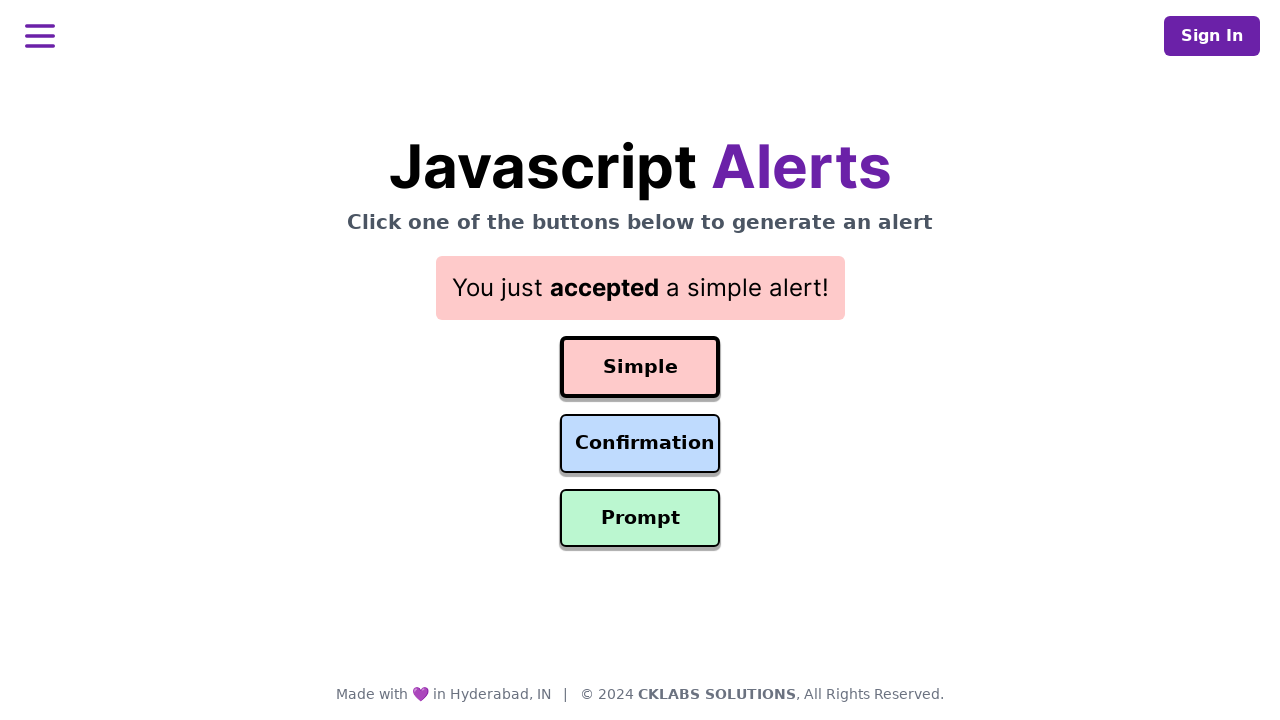

Set up dialog handler to accept alert
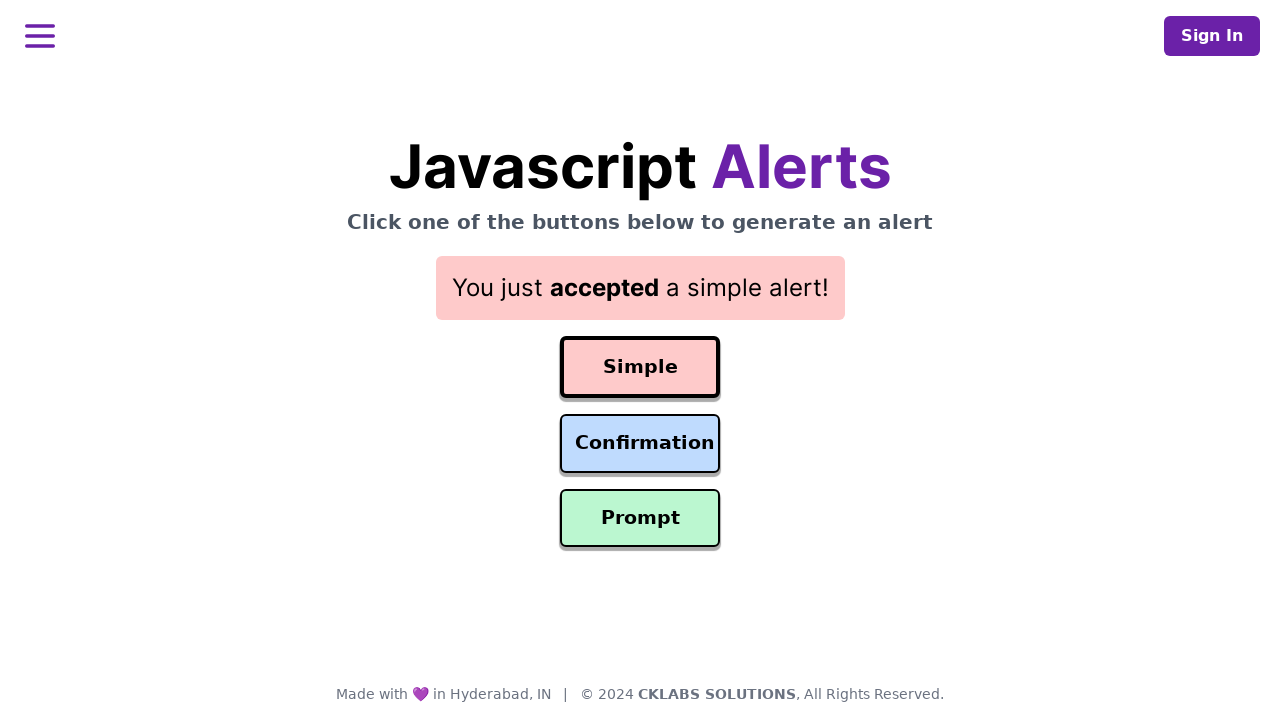

Waited 500ms for UI updates after alert was closed
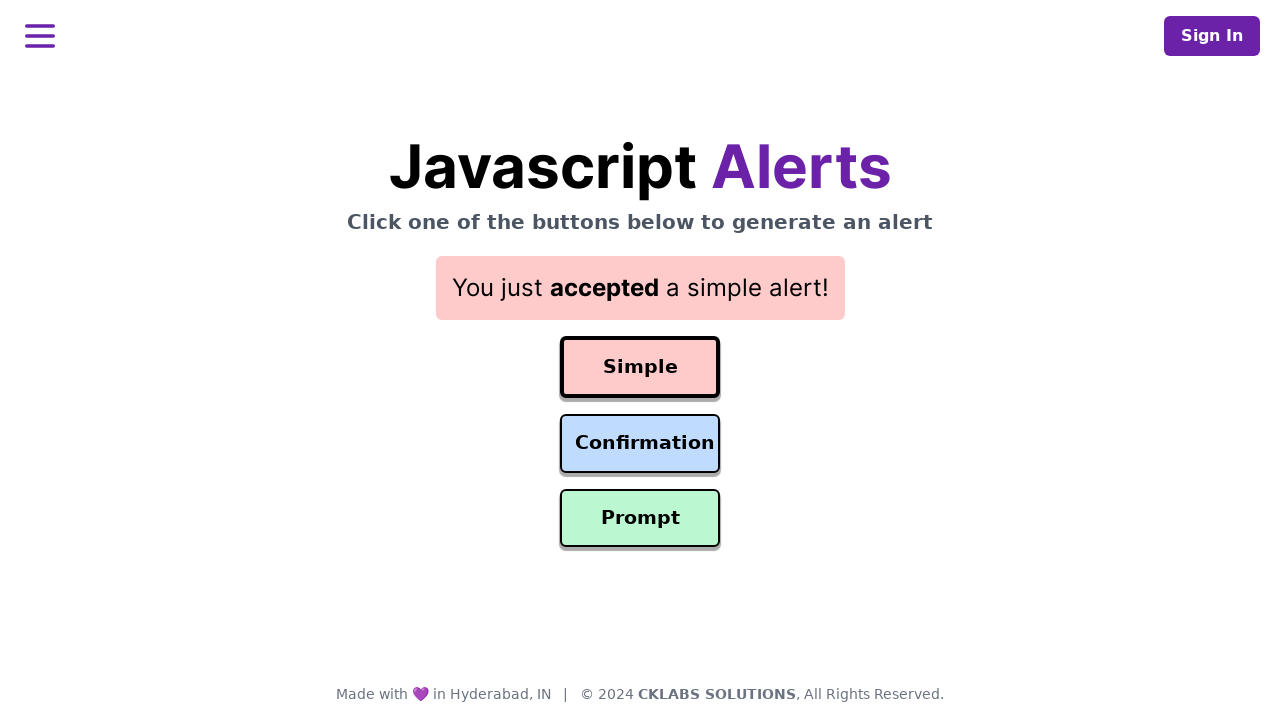

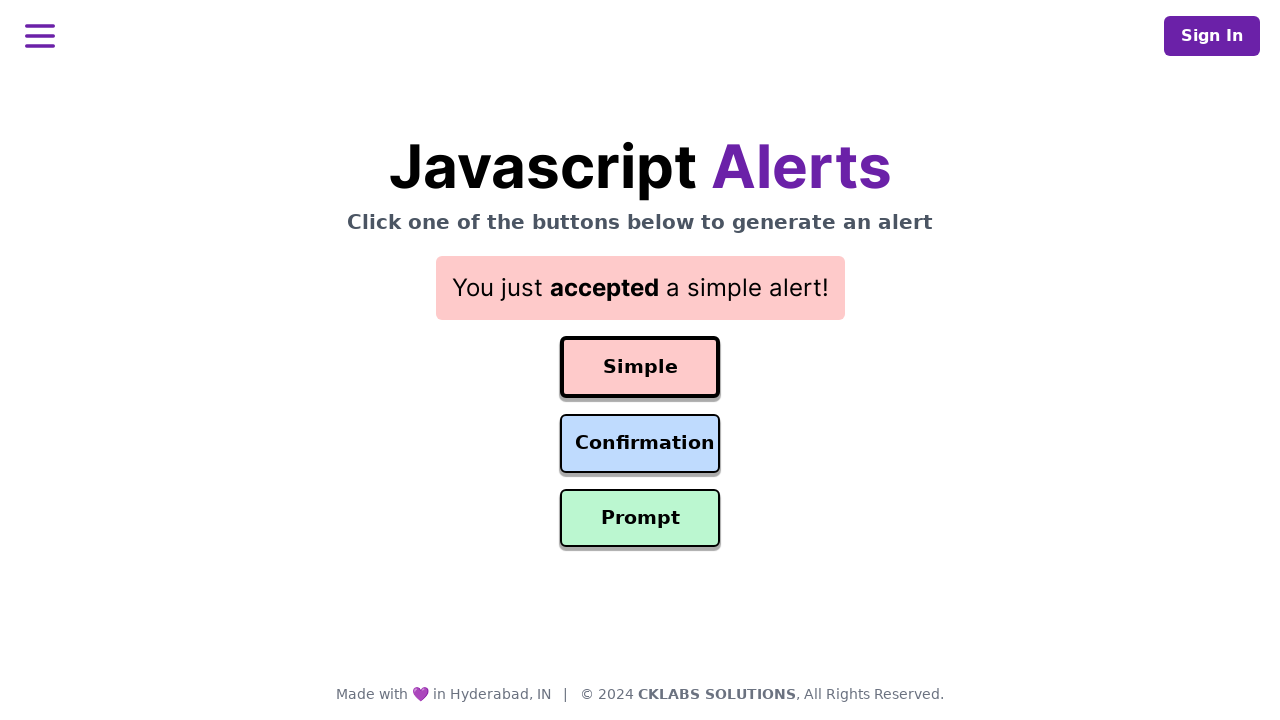